Verifies that the login page URL is correct after navigation

Starting URL: https://opensource-demo.orangehrmlive.com/web/index.php/auth/login

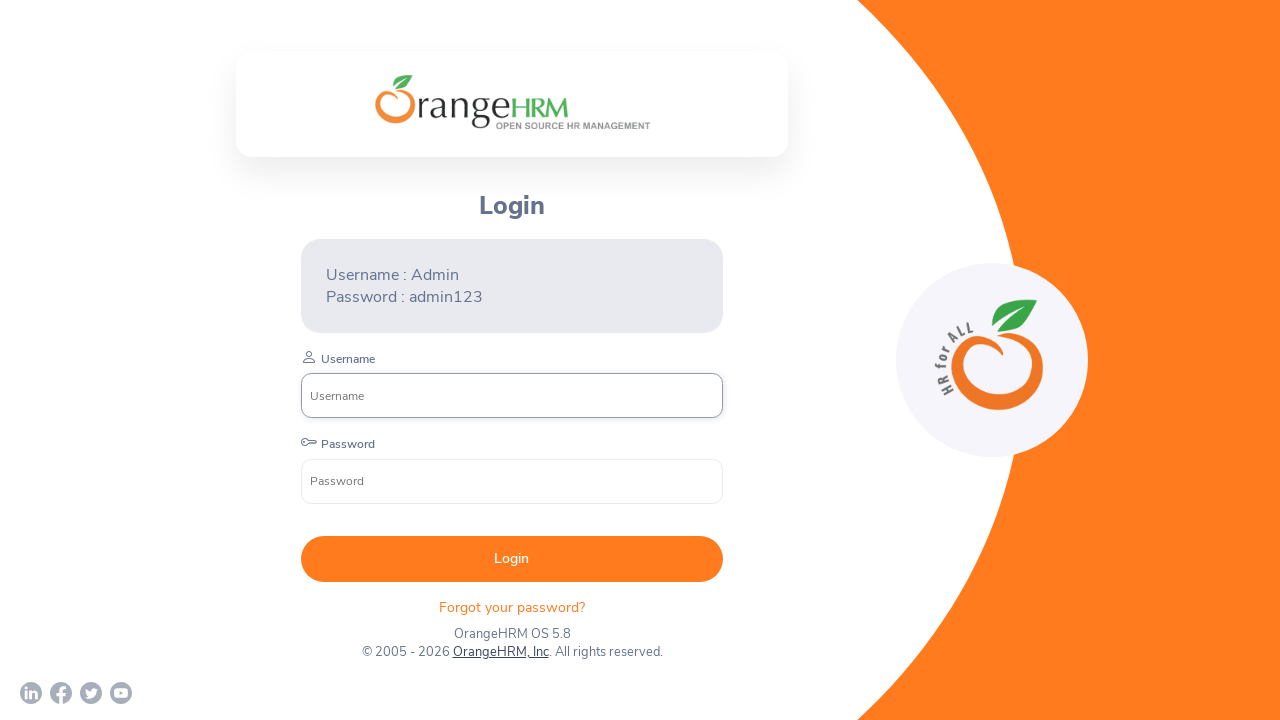

Verified login page URL is correct
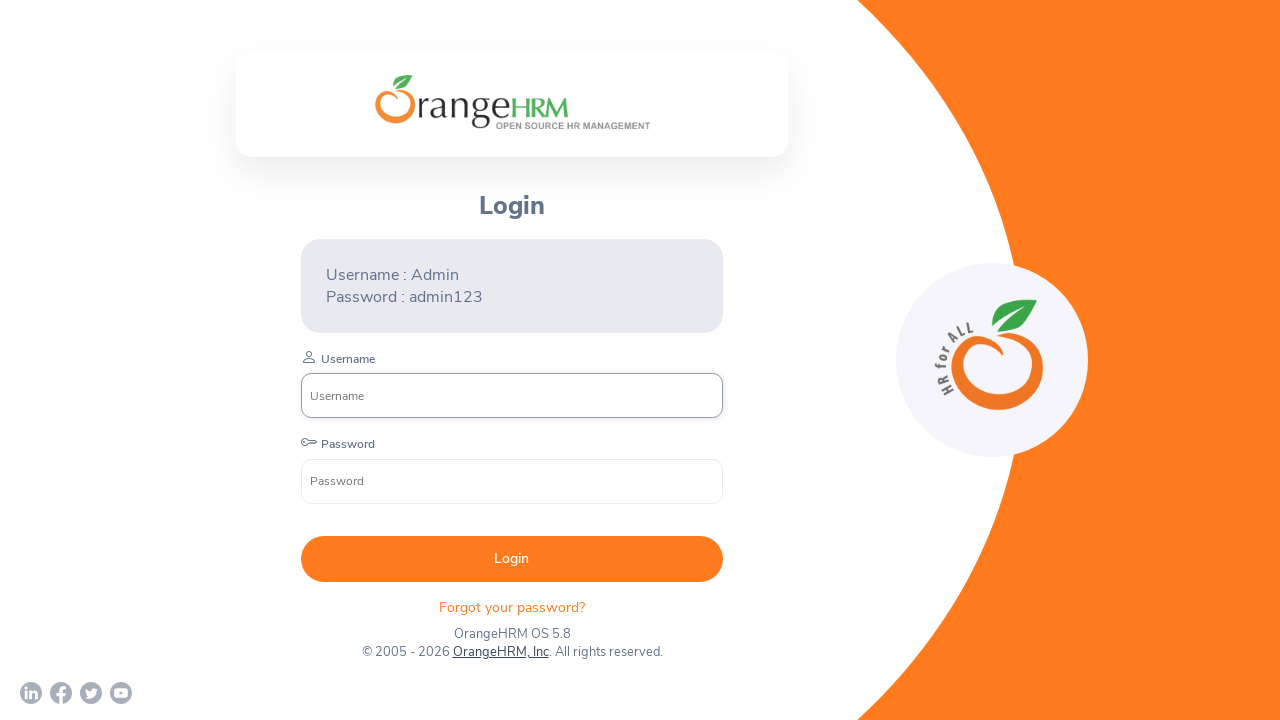

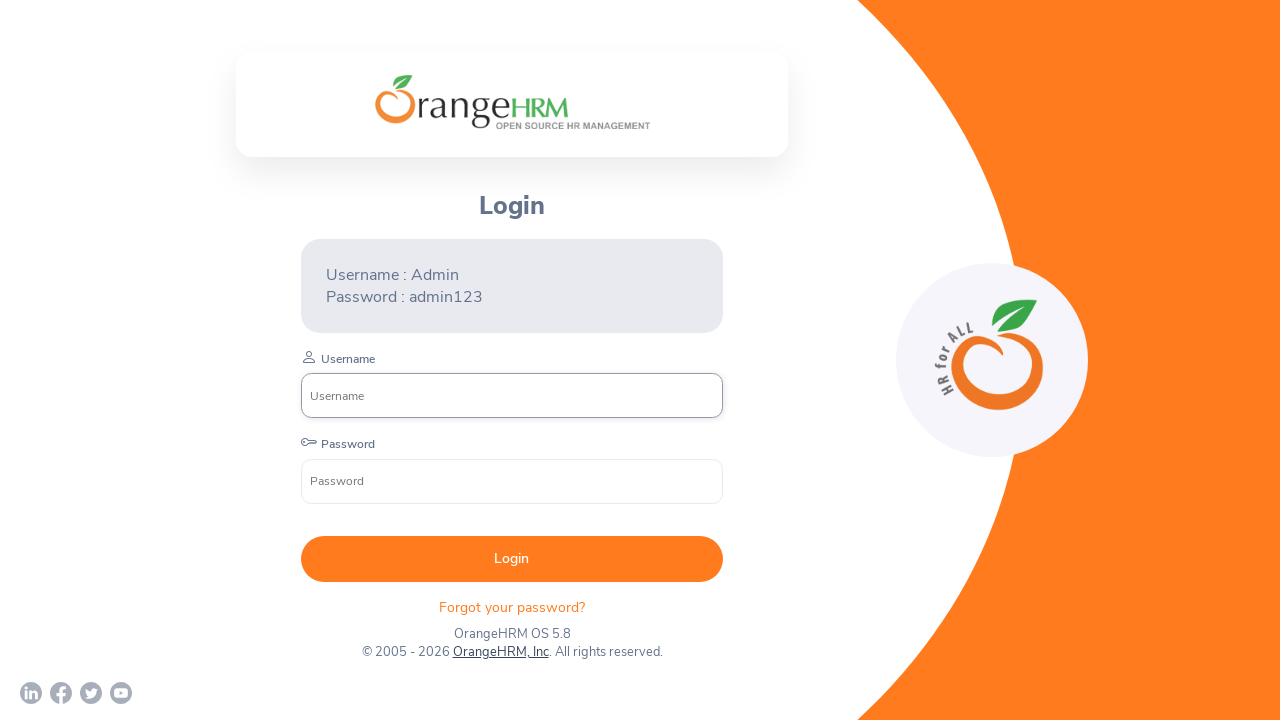